Tests a math challenge form by reading a value from the page, calculating the result using a logarithmic formula, filling in the answer, selecting checkbox and radio options, and submitting the form.

Starting URL: https://suninjuly.github.io/math.html

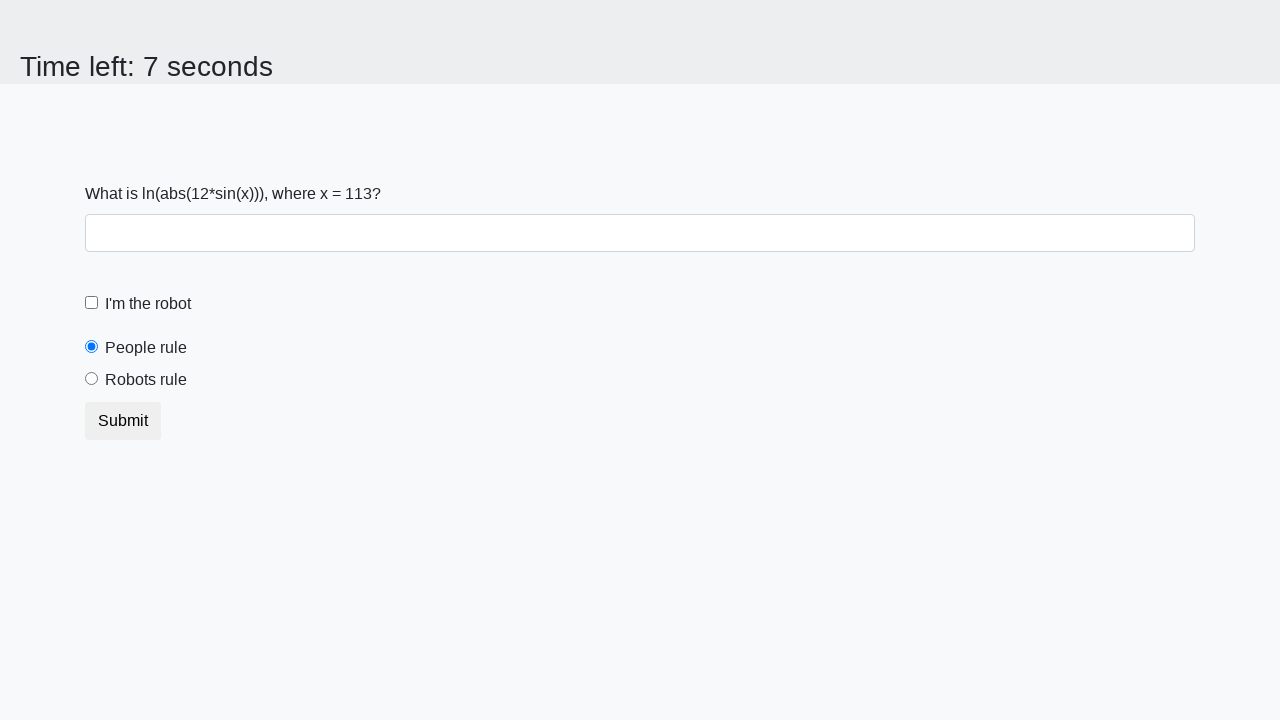

Located and read the x value from the math challenge form
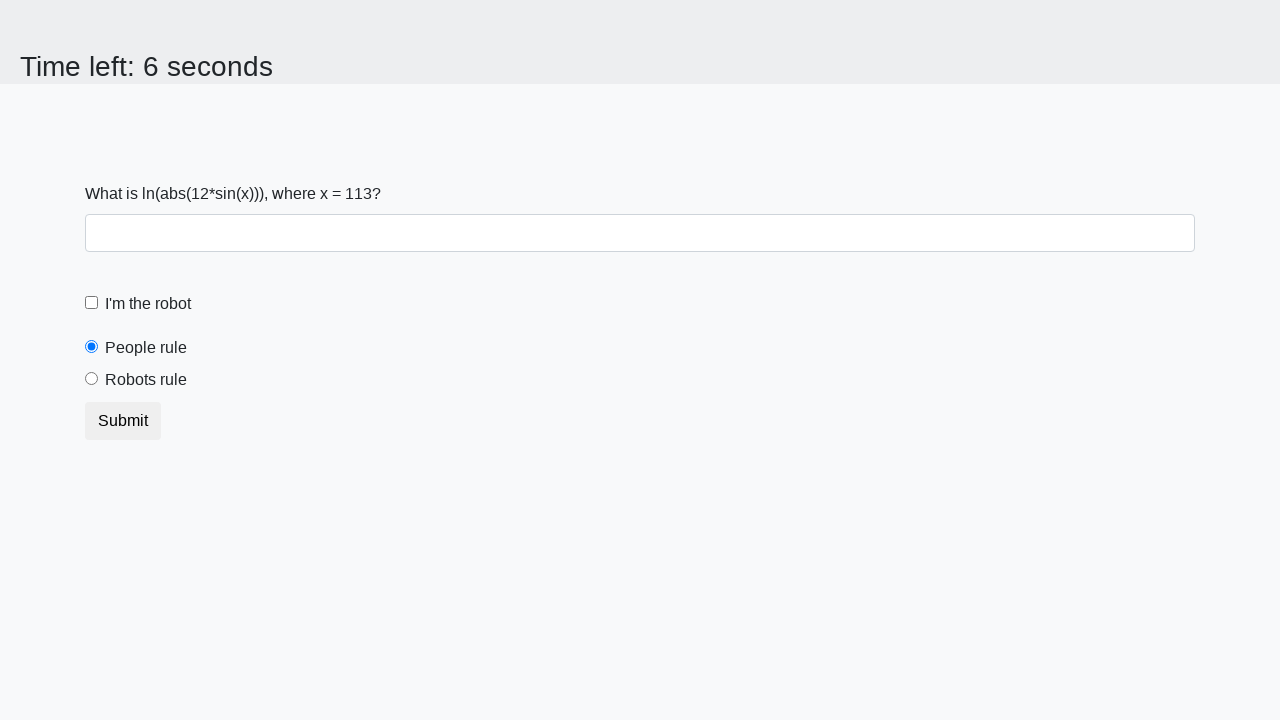

Calculated logarithmic result: log(abs(12*sin(113))) = 0.15373591158152186
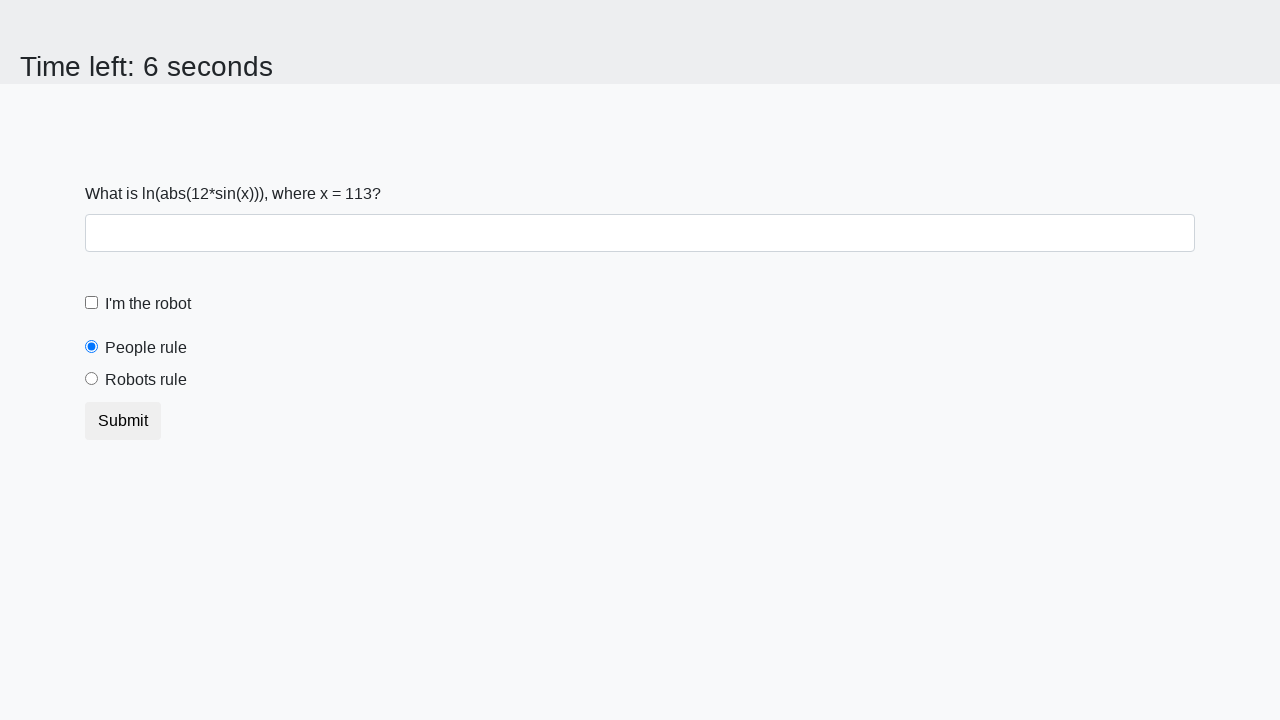

Filled answer field with calculated value: 0.15373591158152186 on #answer.form-control
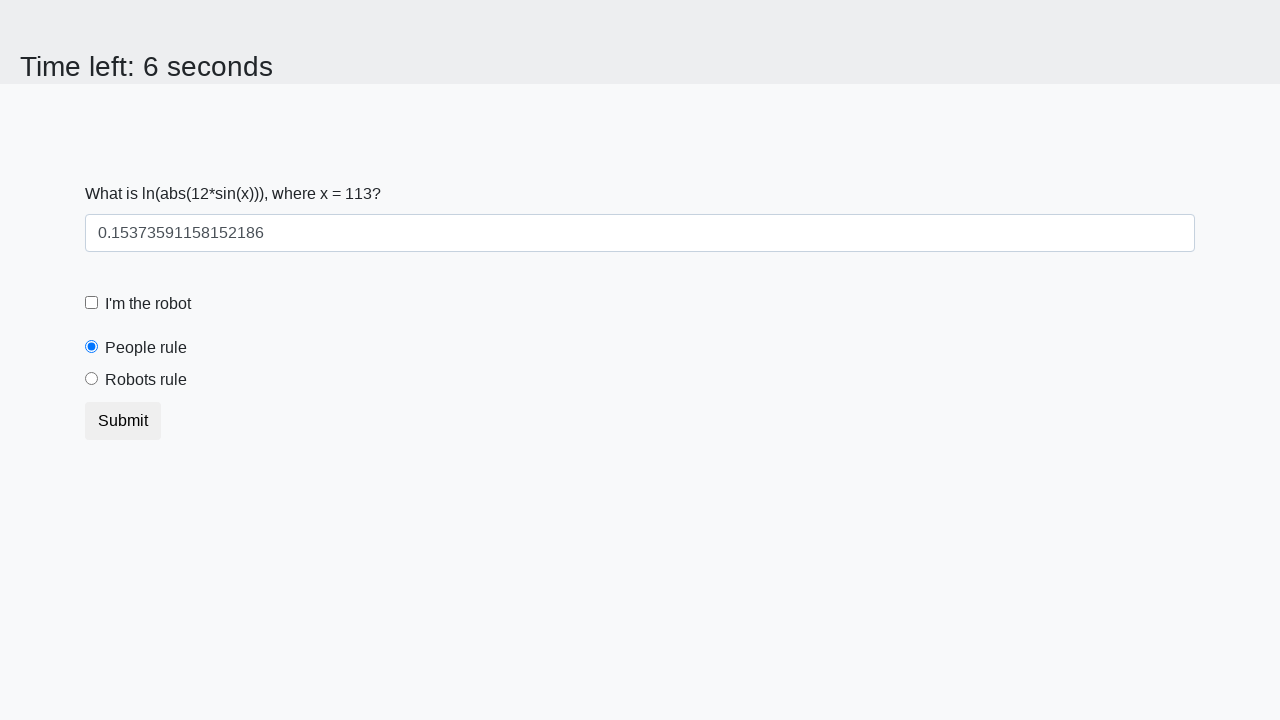

Checked the robot checkbox at (148, 304) on [for='robotCheckbox']
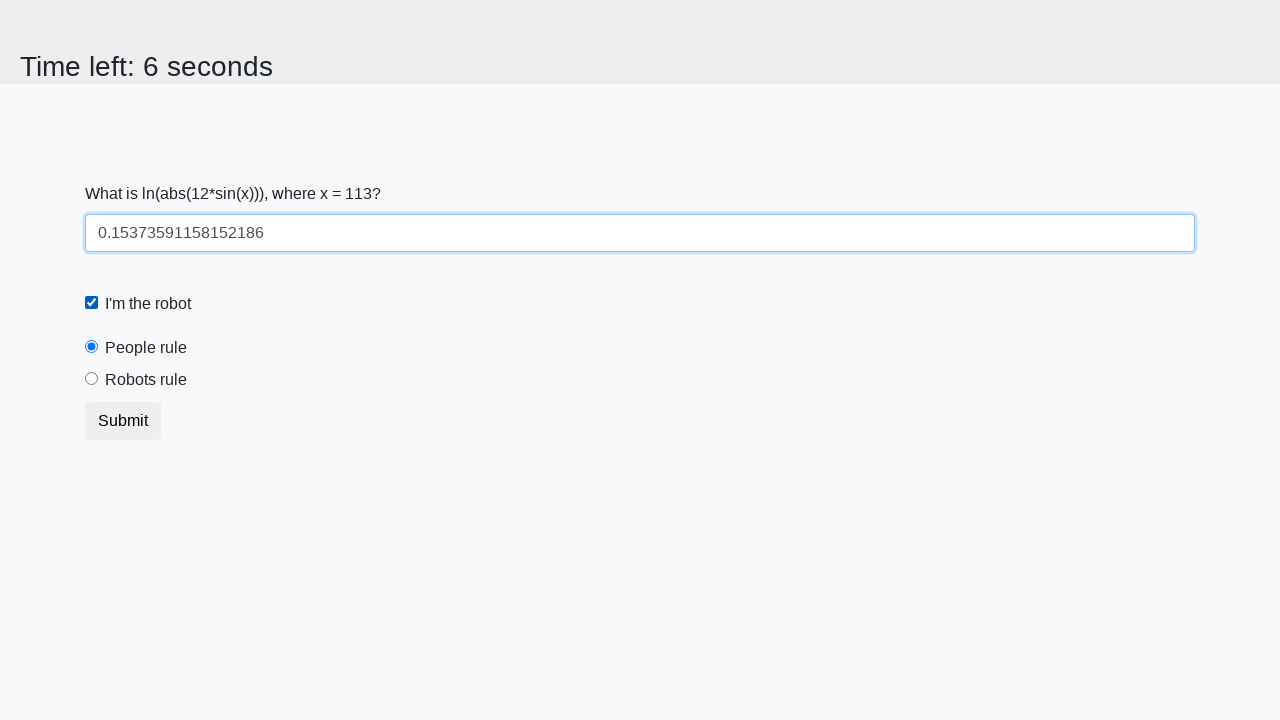

Selected the 'robots rule' radio button at (146, 380) on [for='robotsRule']
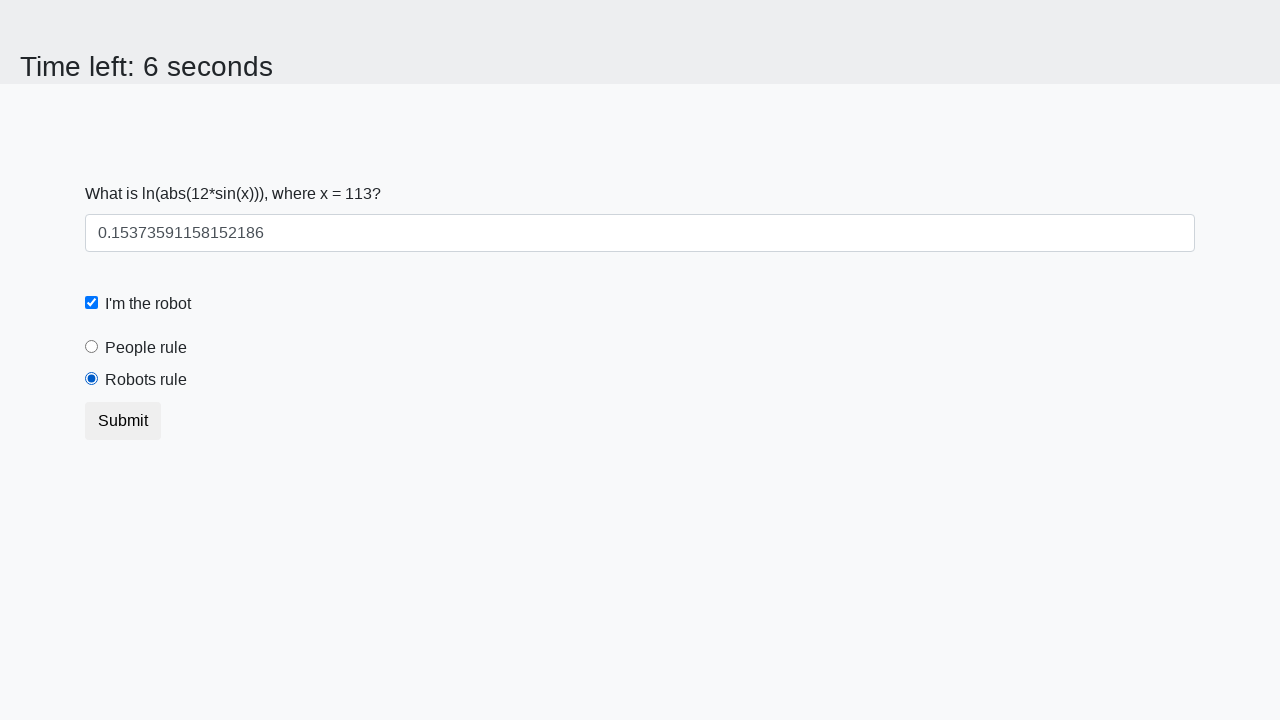

Submitted the math challenge form at (123, 421) on .btn.btn-default
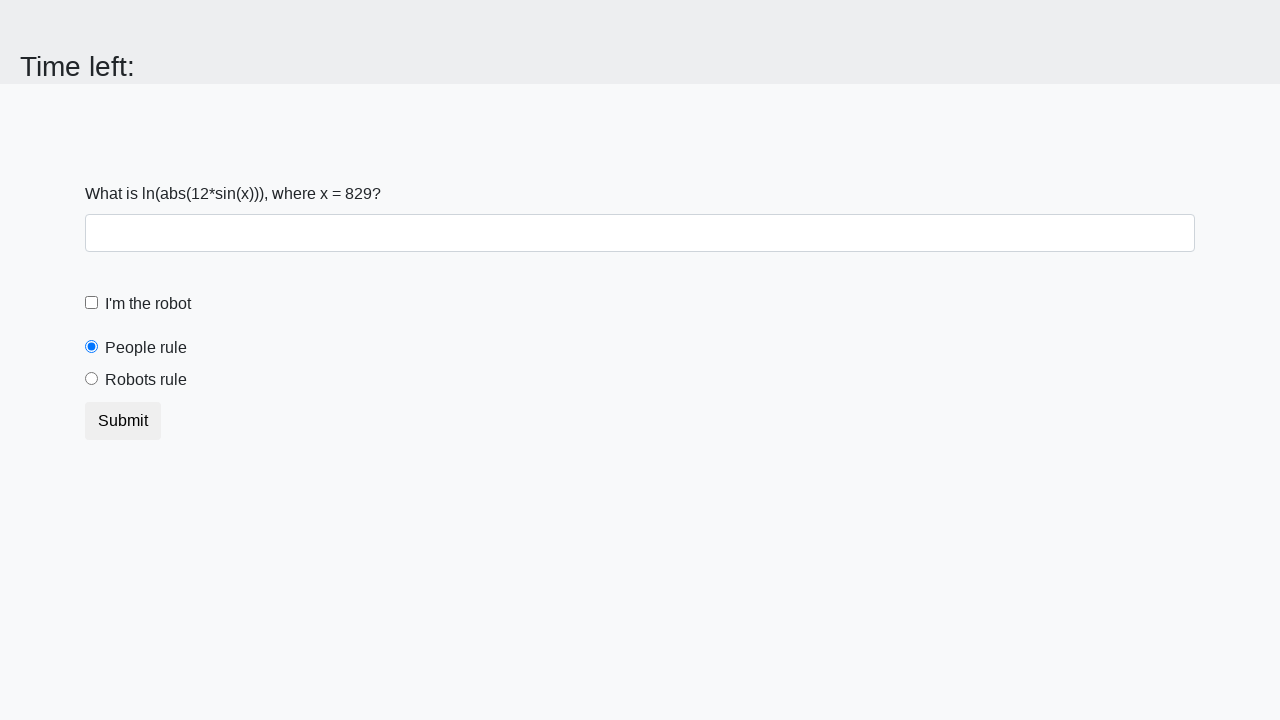

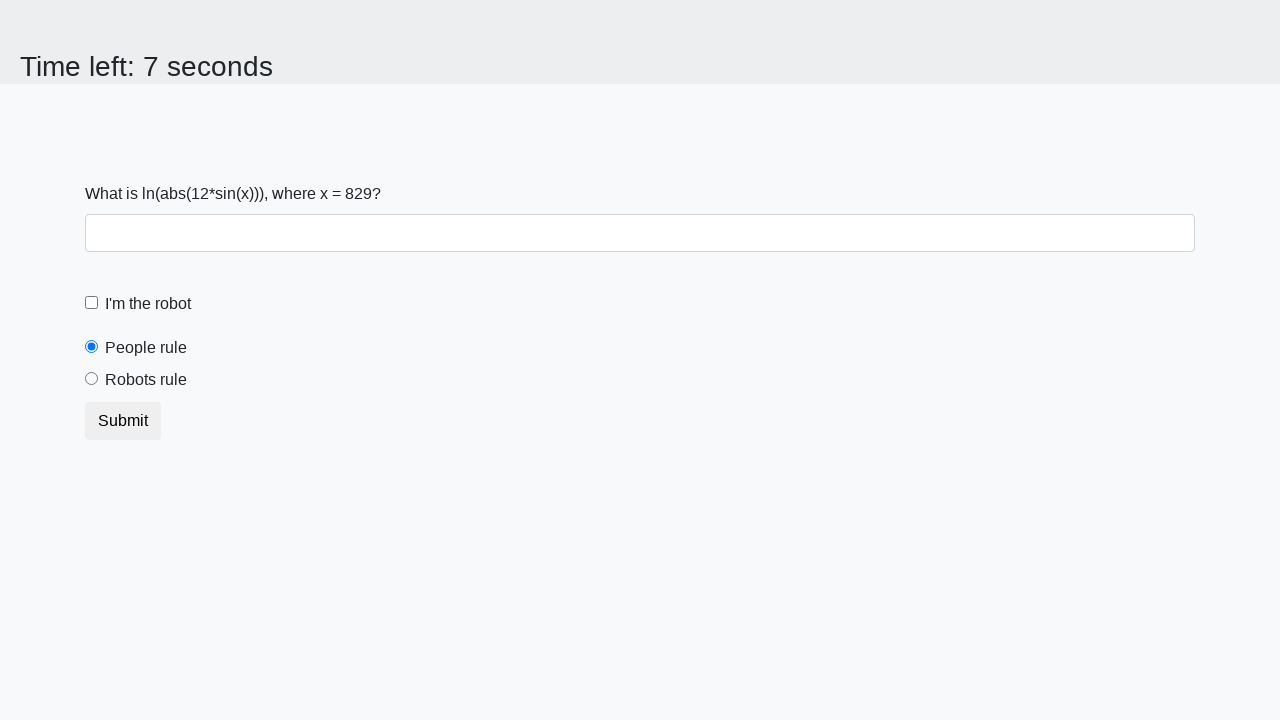